Tests Google account form validation by clicking Next without entering credentials and verifying the error message appears

Starting URL: https://accounts.google.com/

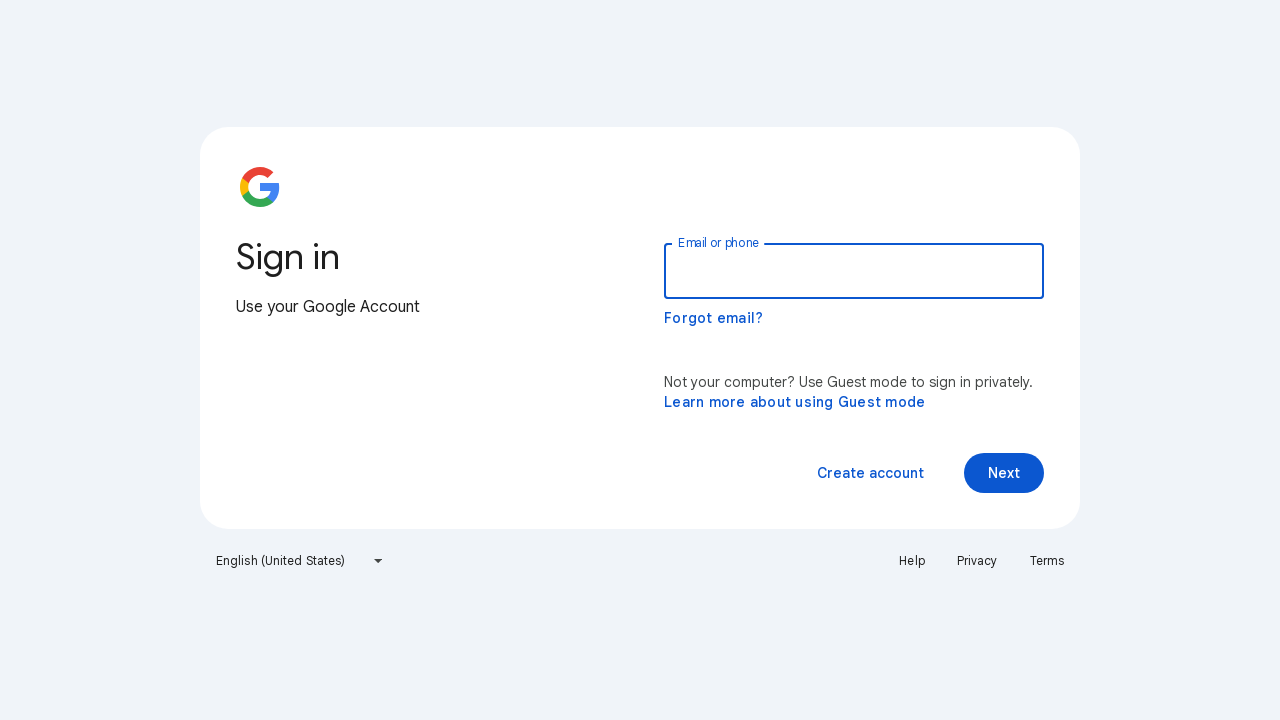

Clicked Next button without entering credentials at (1004, 473) on text='Next'
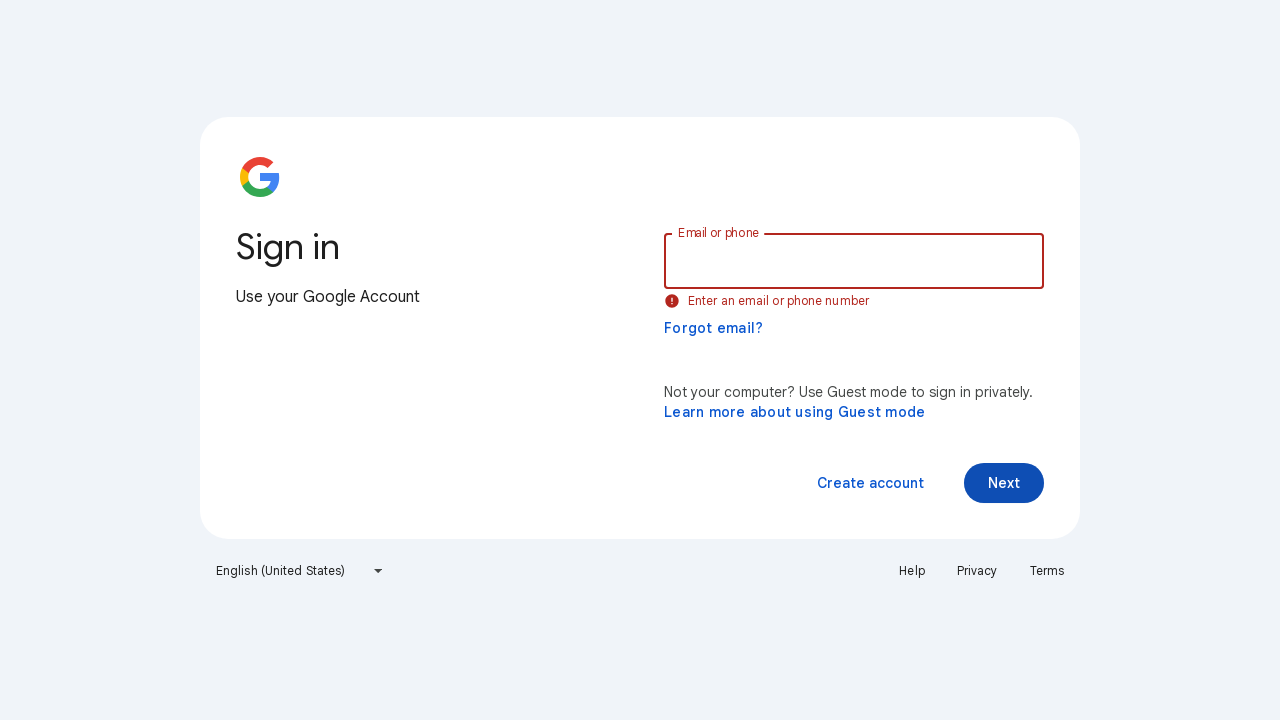

Error message 'Enter an email or phone number' appeared
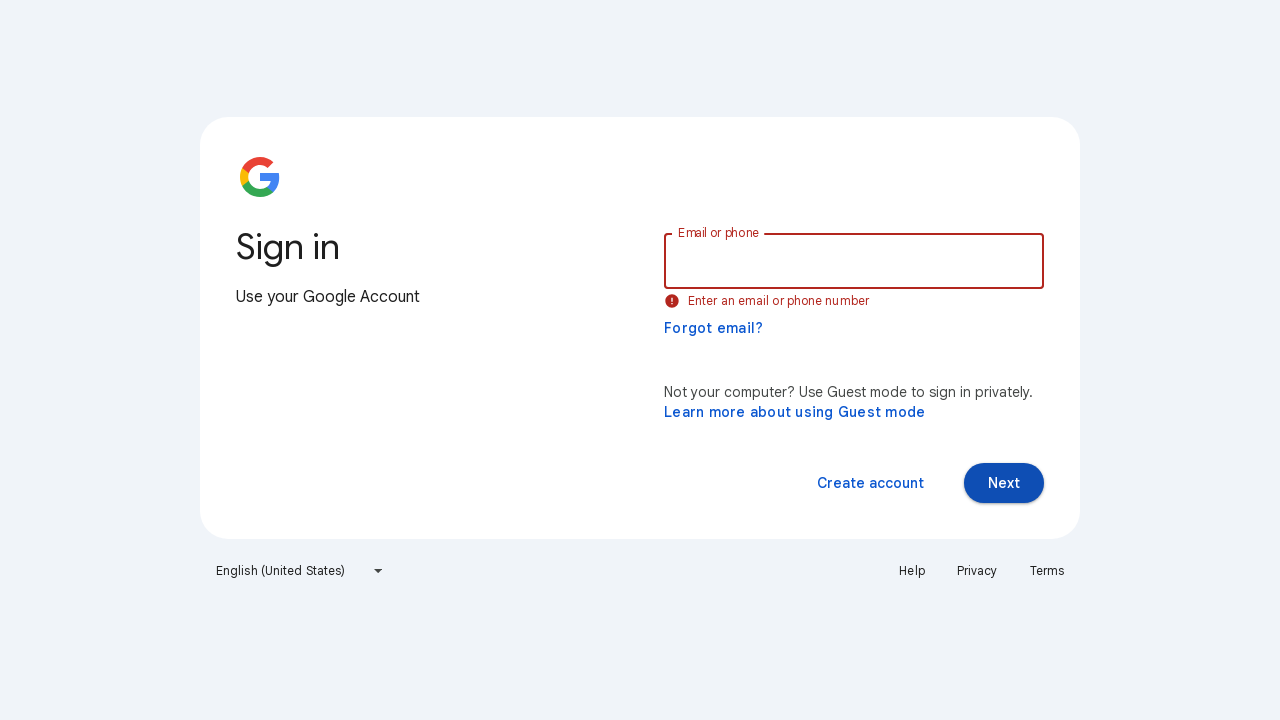

Located error message element
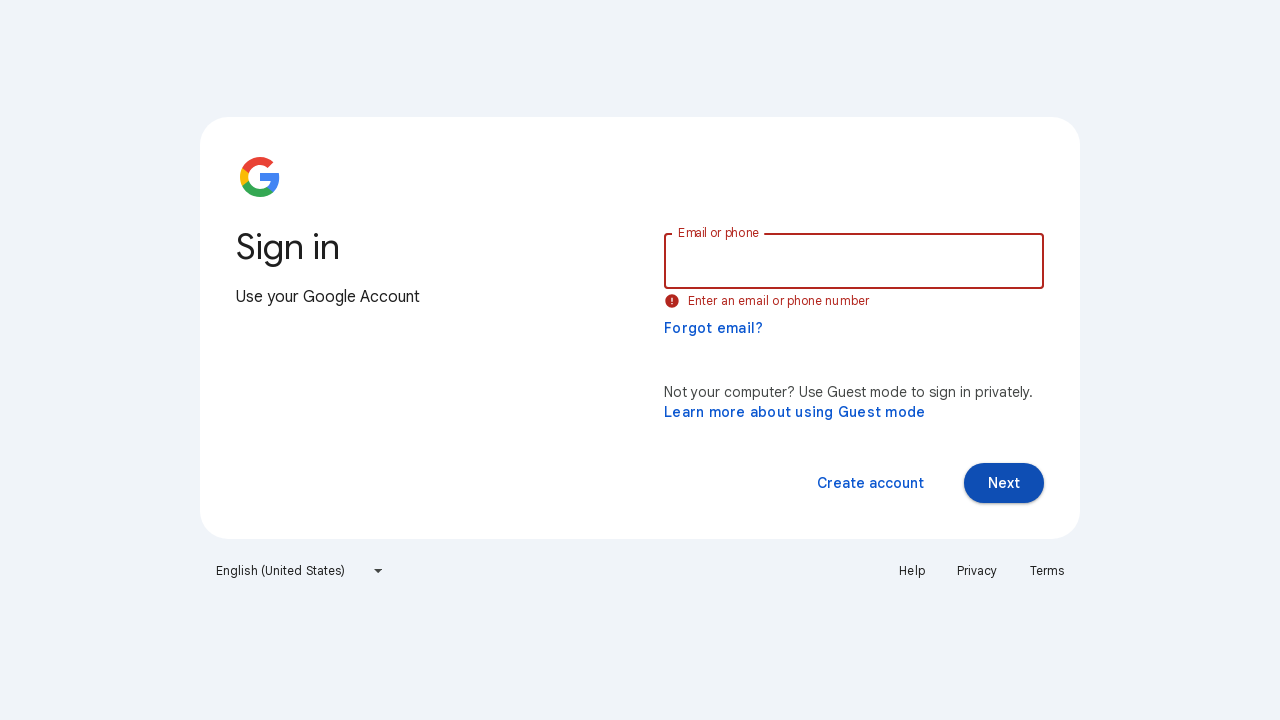

Verified error message is visible
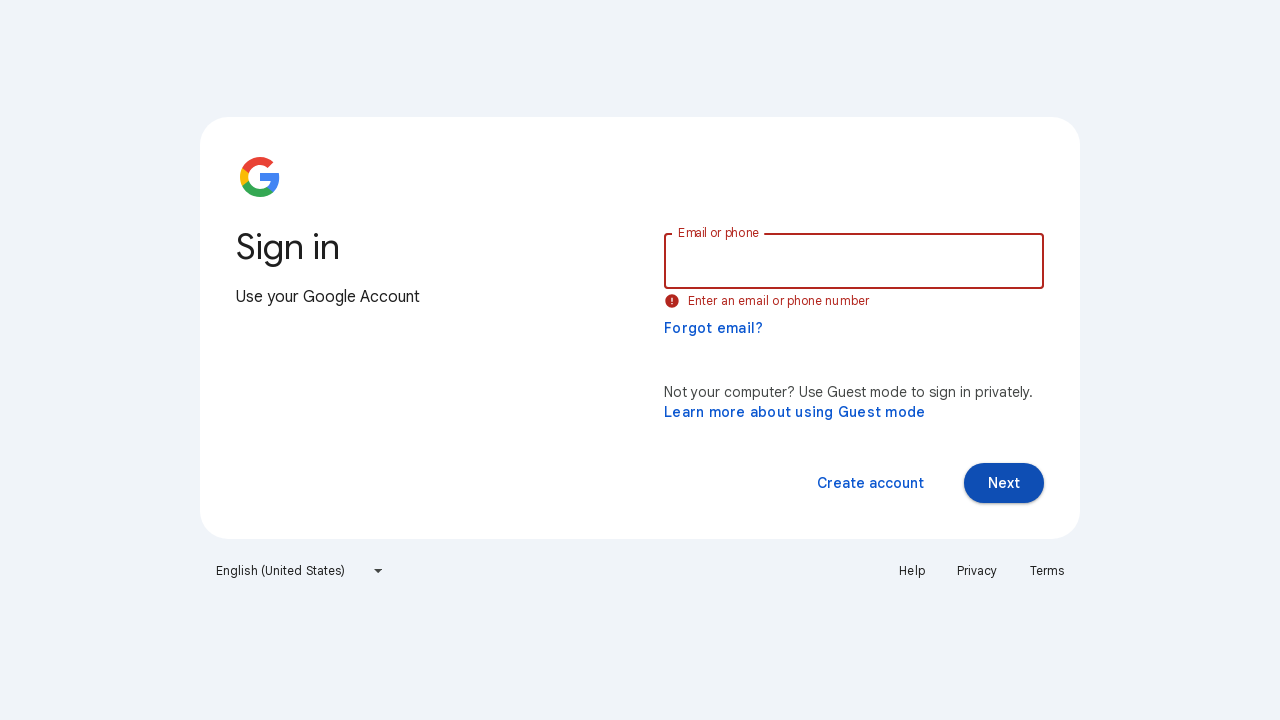

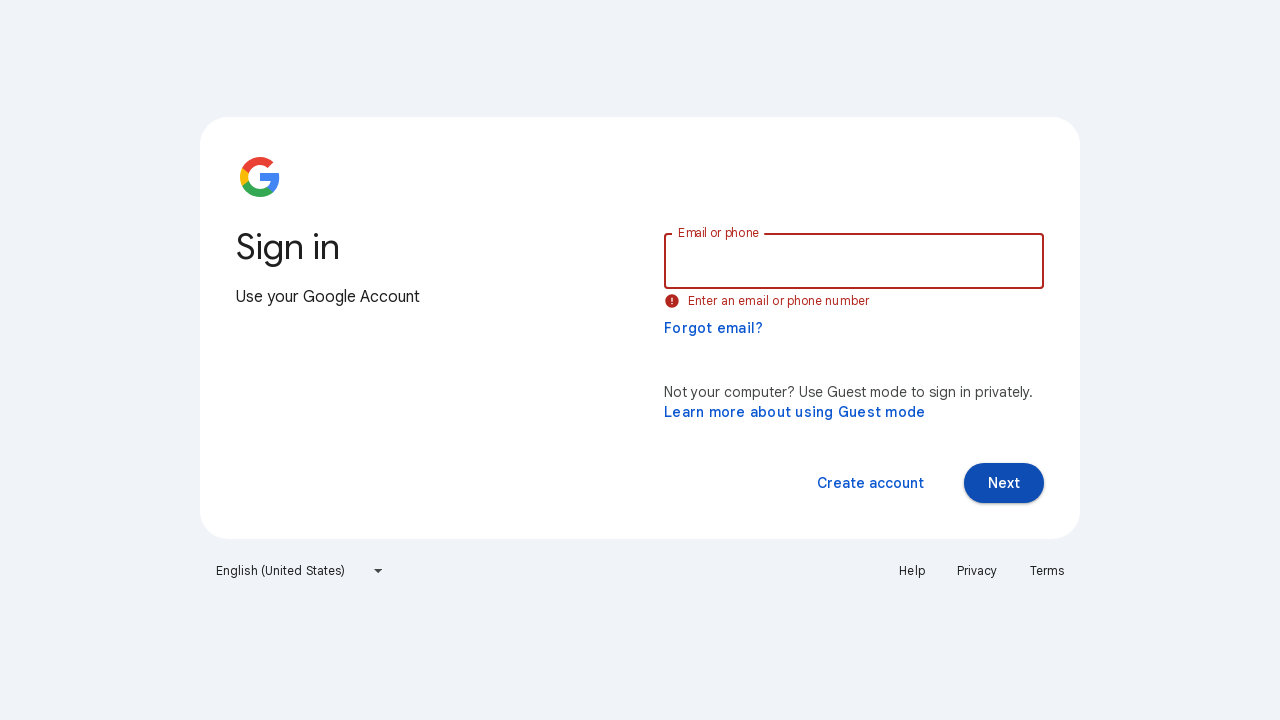